Searches for and selects a product from the homepage

Starting URL: https://www.demoblaze.com/index.html

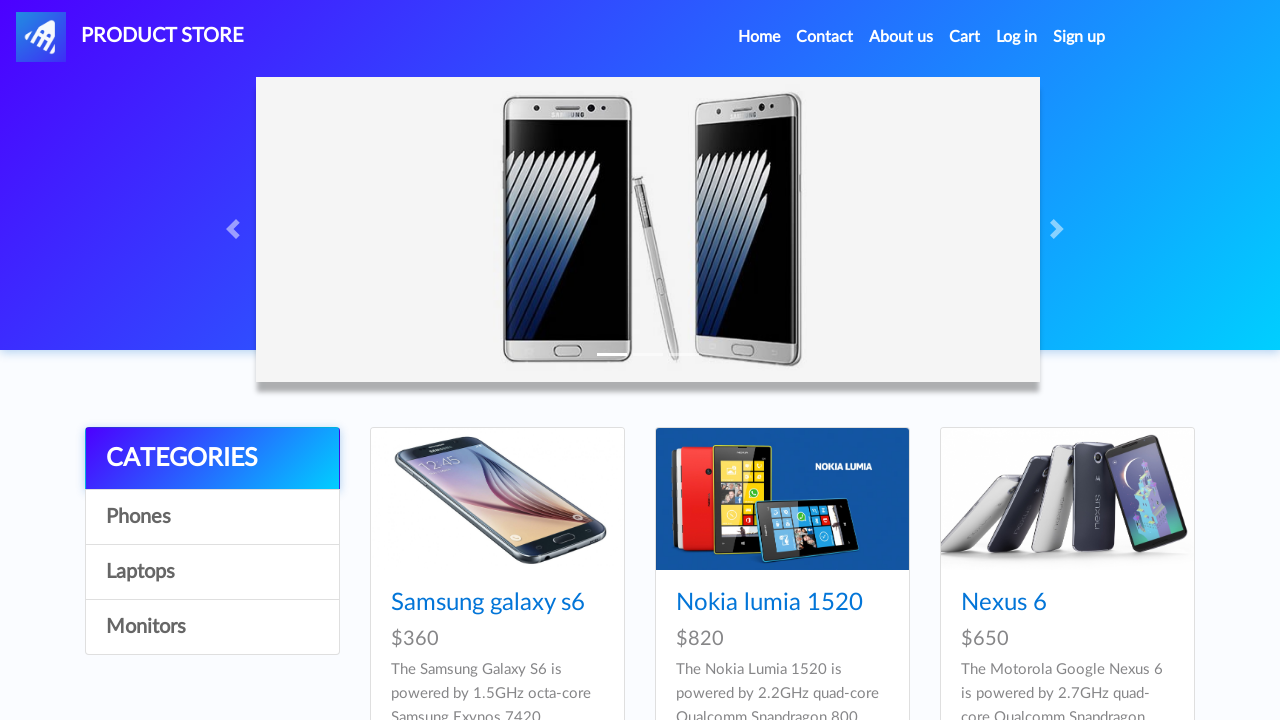

Scrolled to middle of product listing page
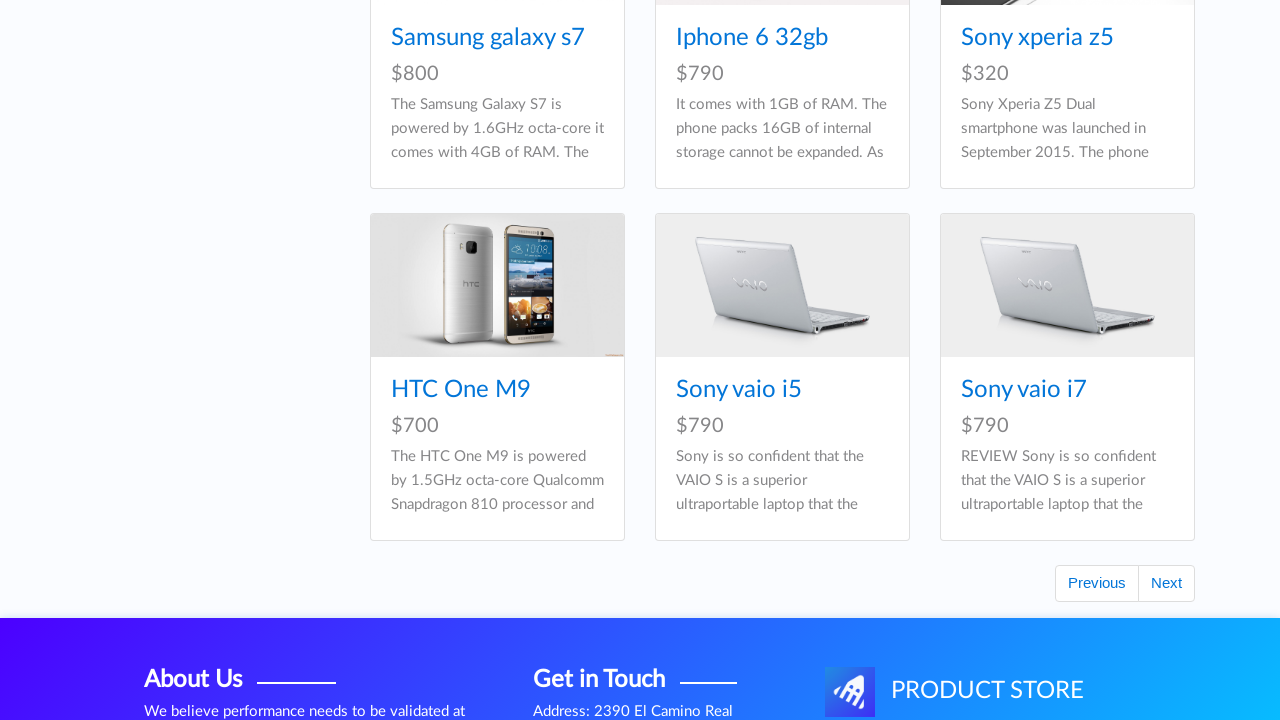

Clicked on product link to select product at (1067, 286) on a[href='prod.html?idp_=9']
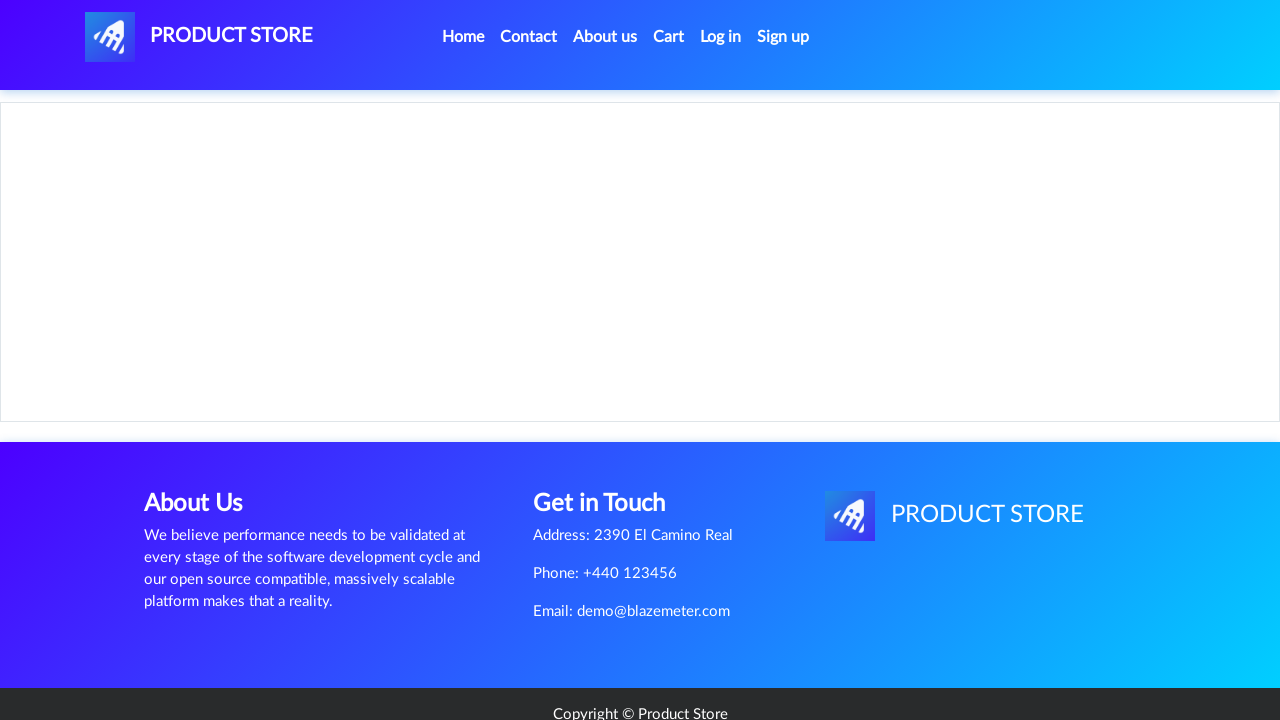

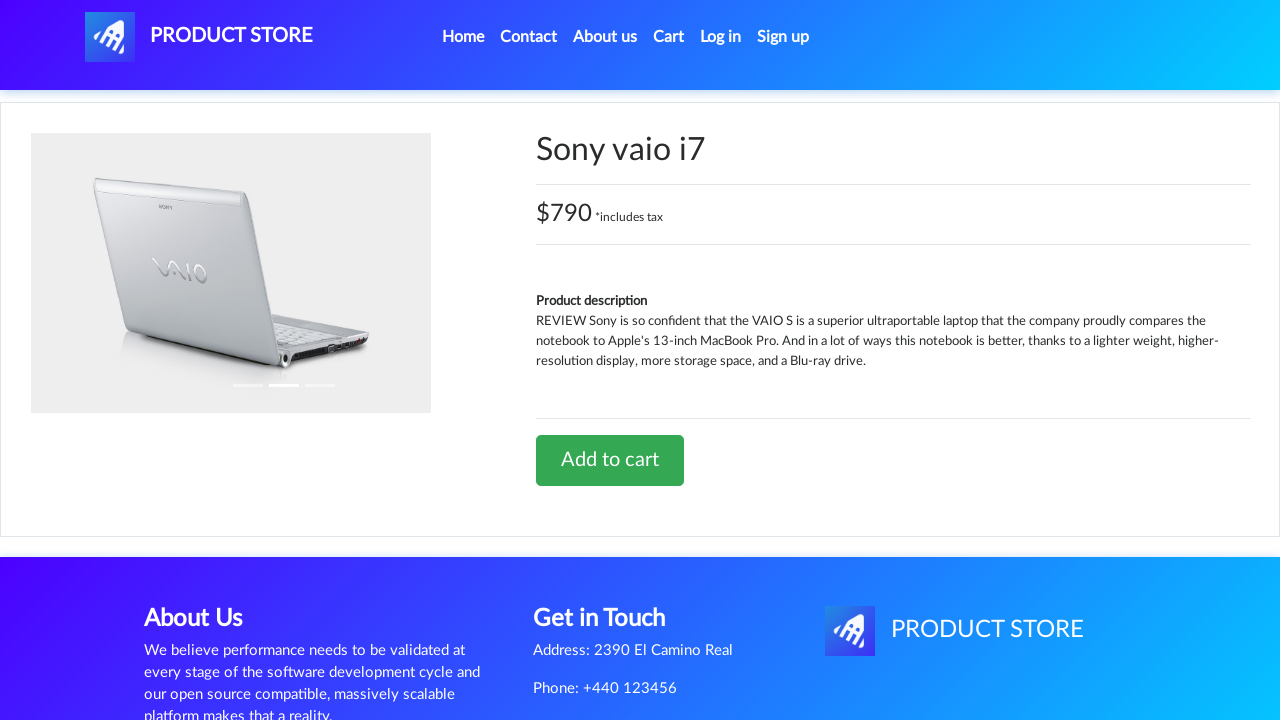